Tests dynamic loading functionality by clicking a Start button and waiting for "Hello World!" text to appear

Starting URL: https://the-internet.herokuapp.com/dynamic_loading/1

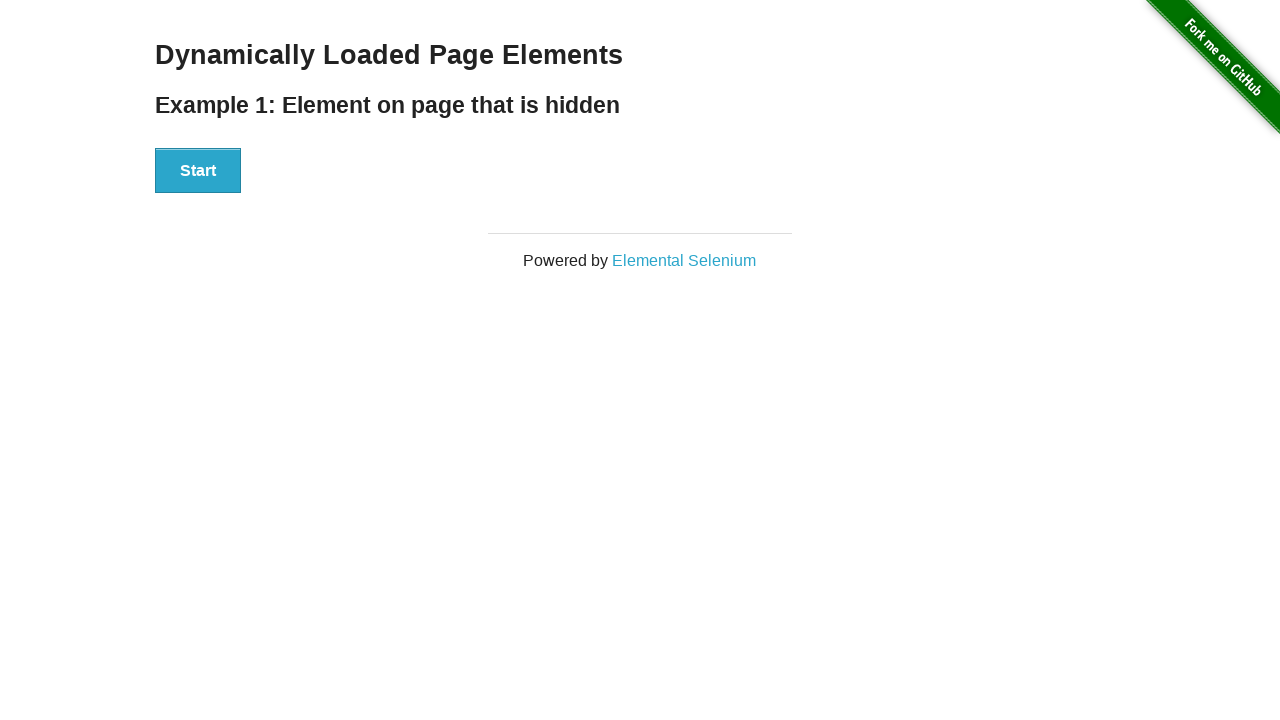

Clicked the Start button at (198, 171) on xpath=//div[@id='start']//button
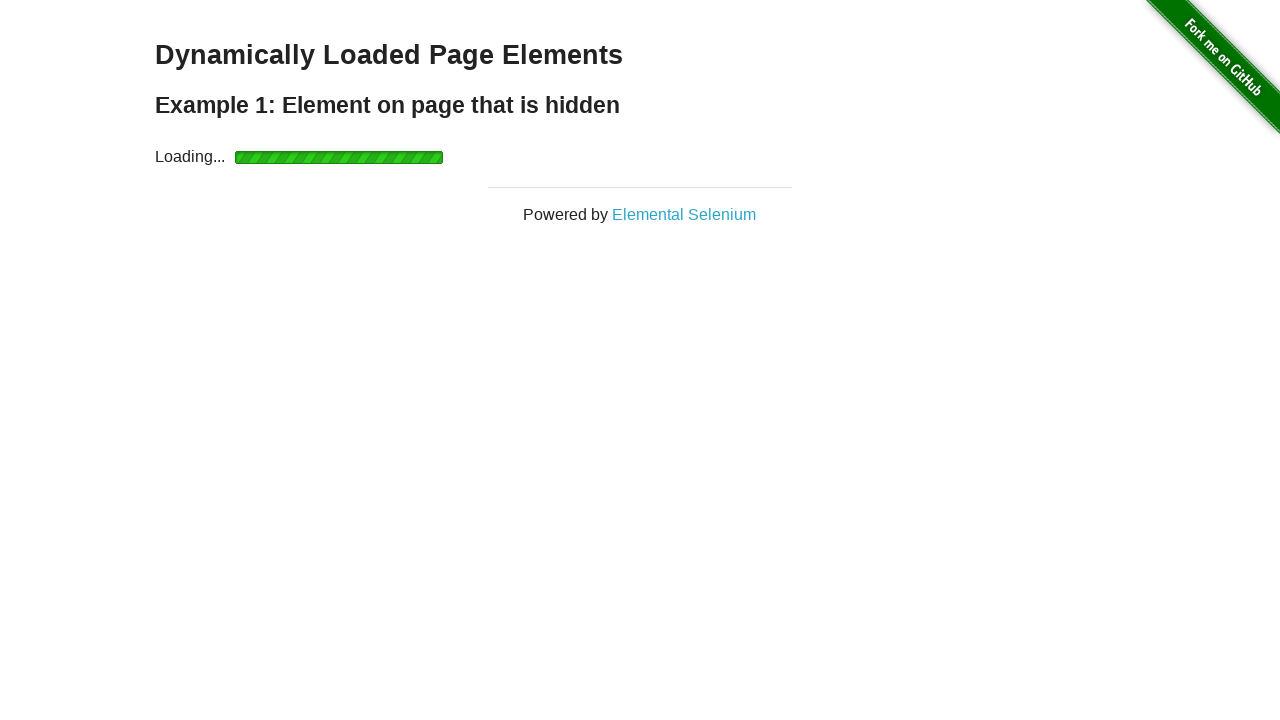

Waited for 'Hello World!' text to appear
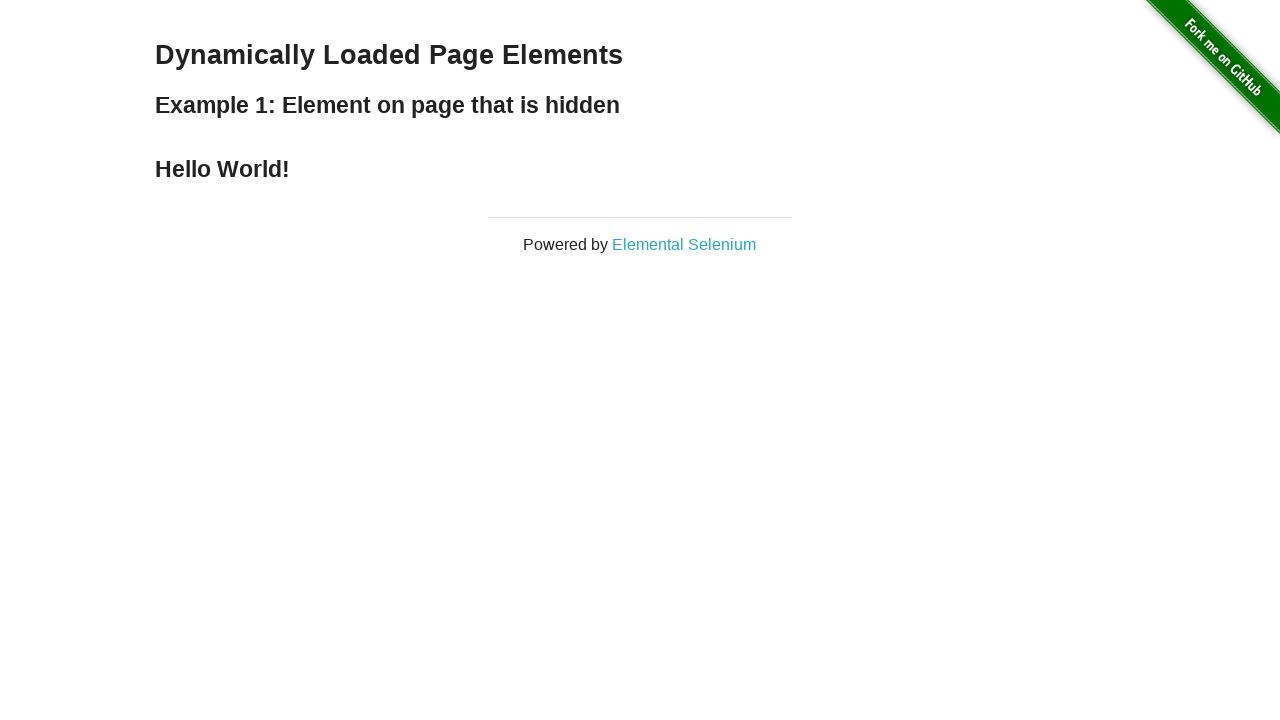

Located the Hello World element
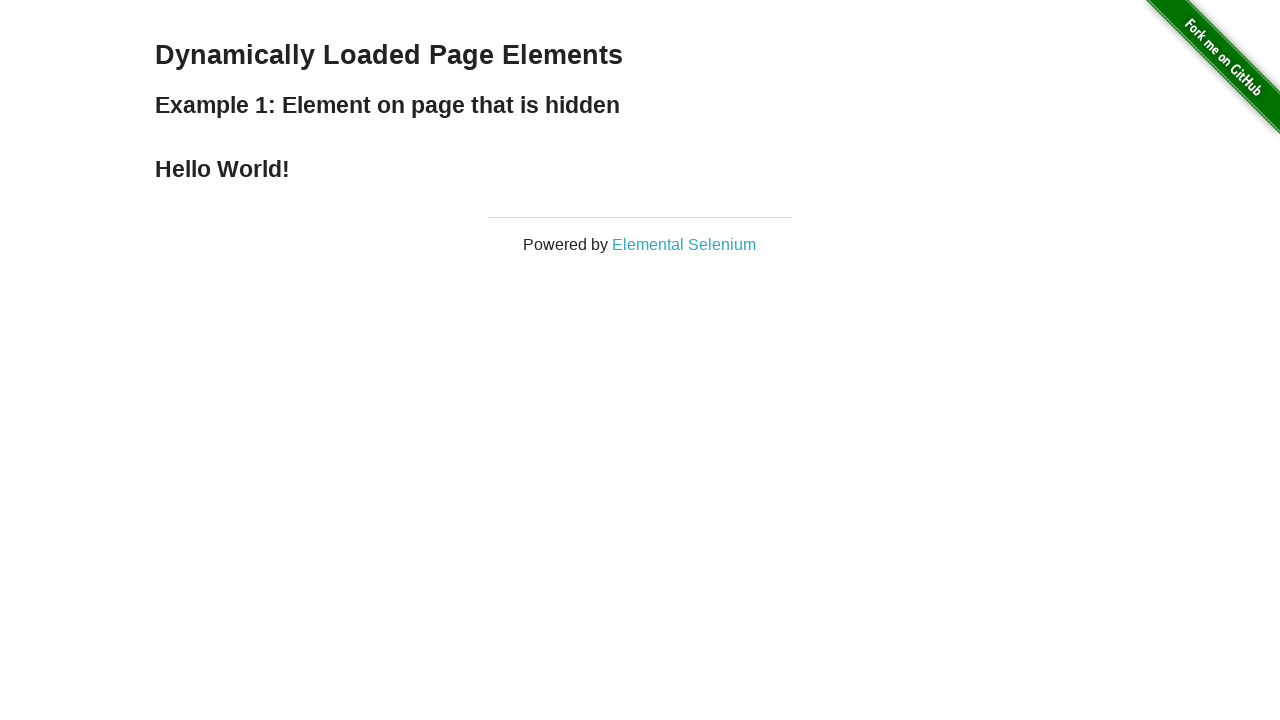

Verified that Hello World text content is correct
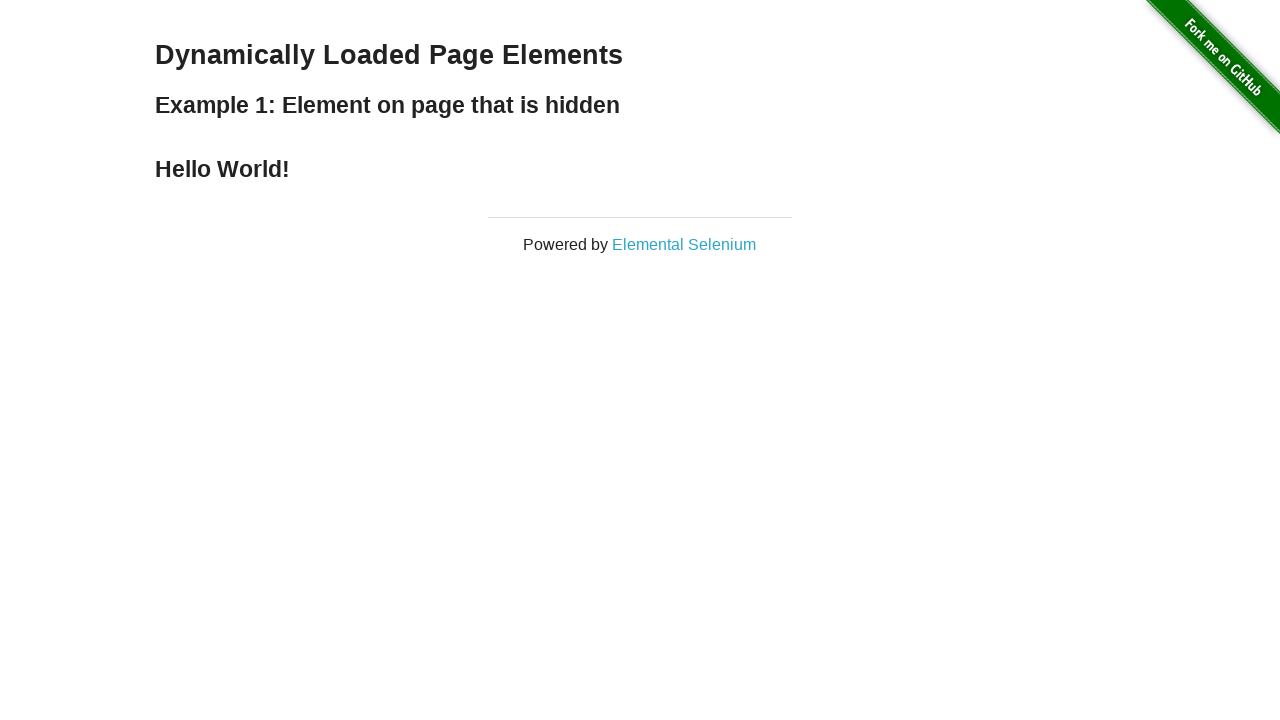

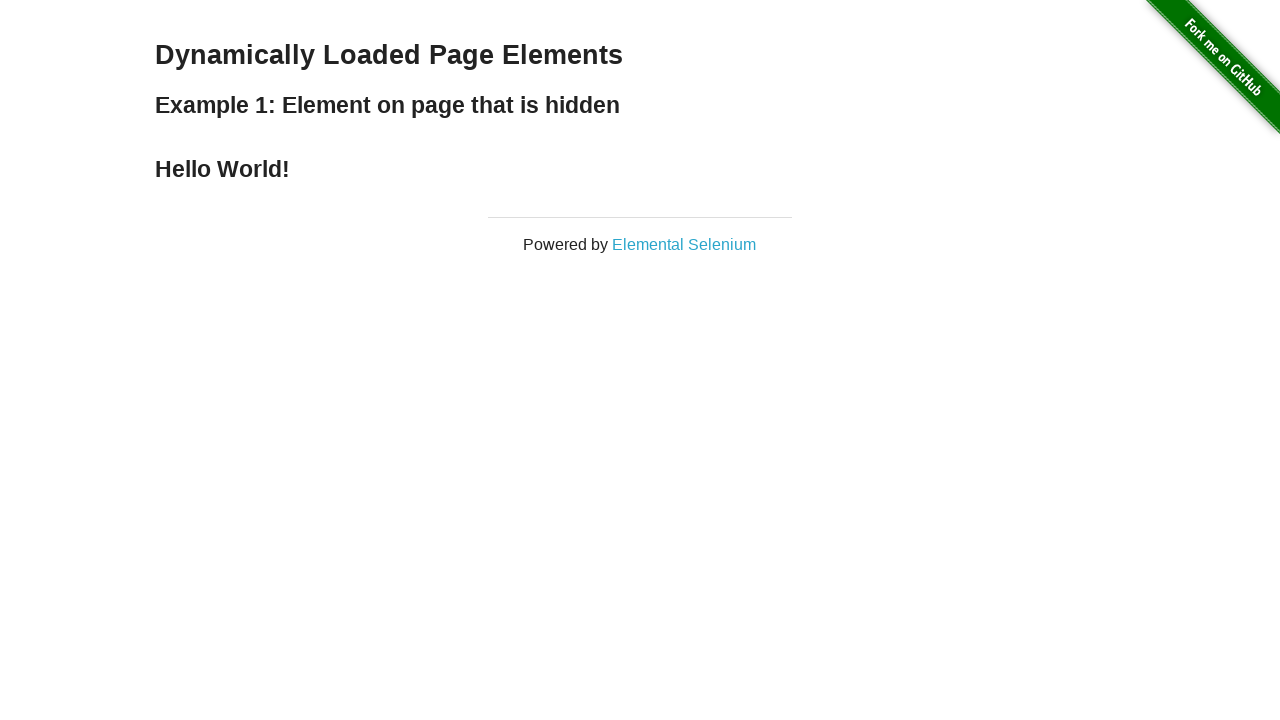